Tests drag-and-drop functionality within an iframe on jQuery UI demo site by dragging an element to a drop target, then navigating to the Button demo page.

Starting URL: https://jqueryui.com/droppable/

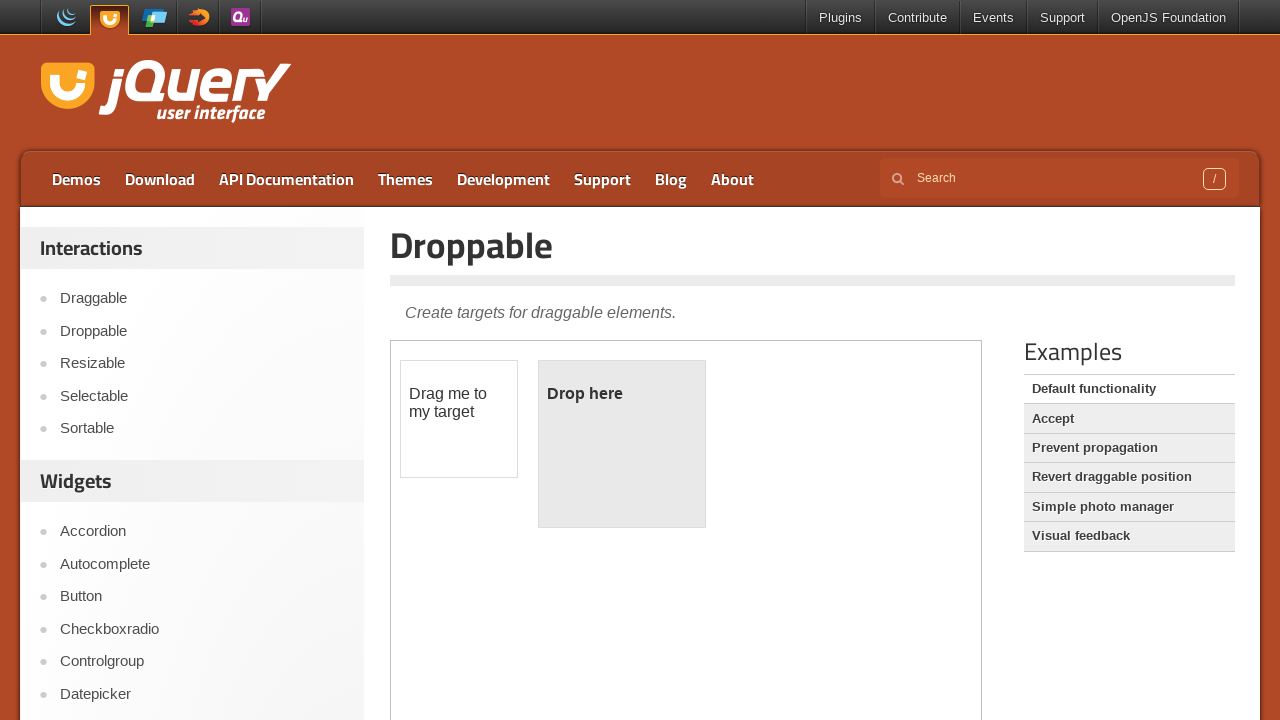

Waited for page to load (networkidle state)
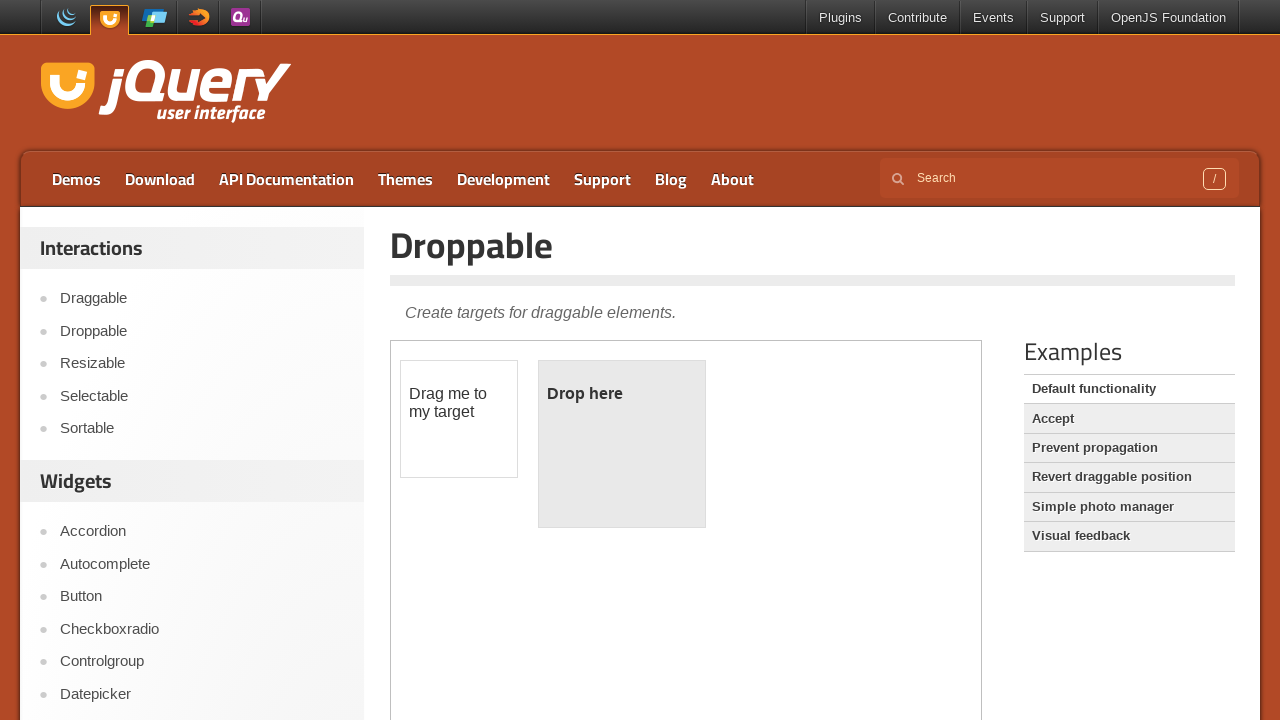

Located the demo iframe element
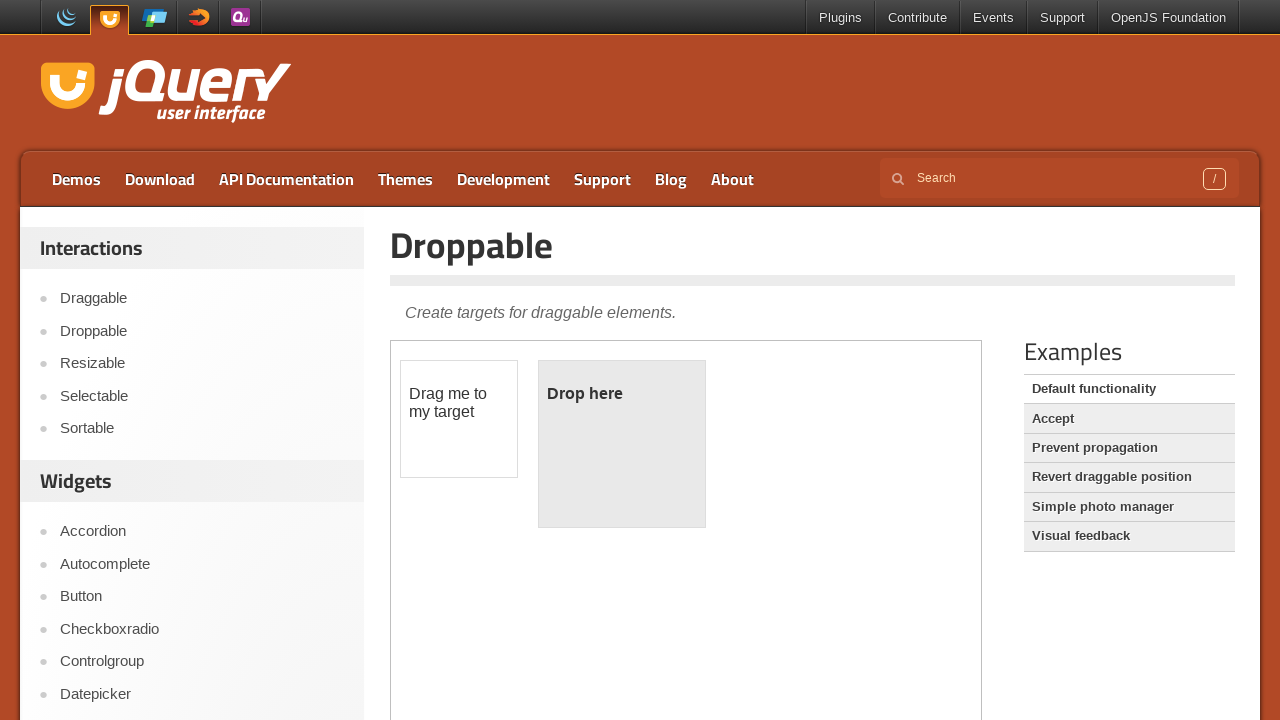

Located the draggable element within the iframe
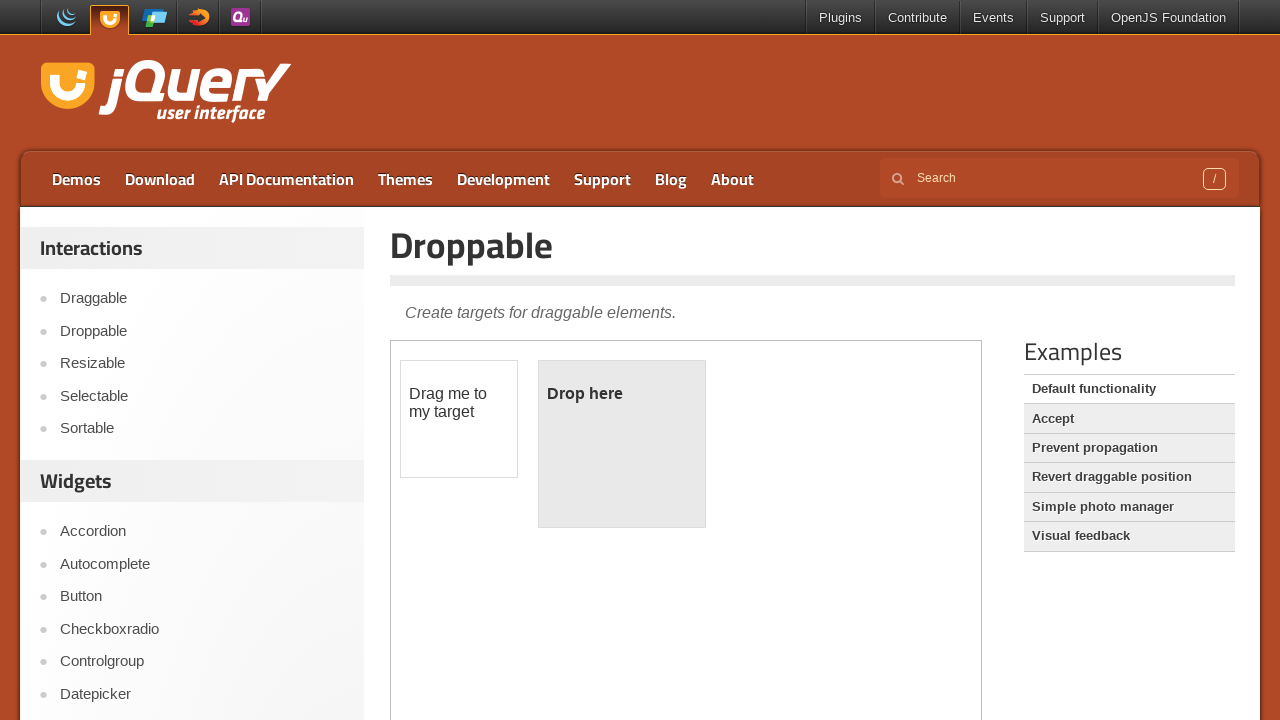

Located the droppable target element within the iframe
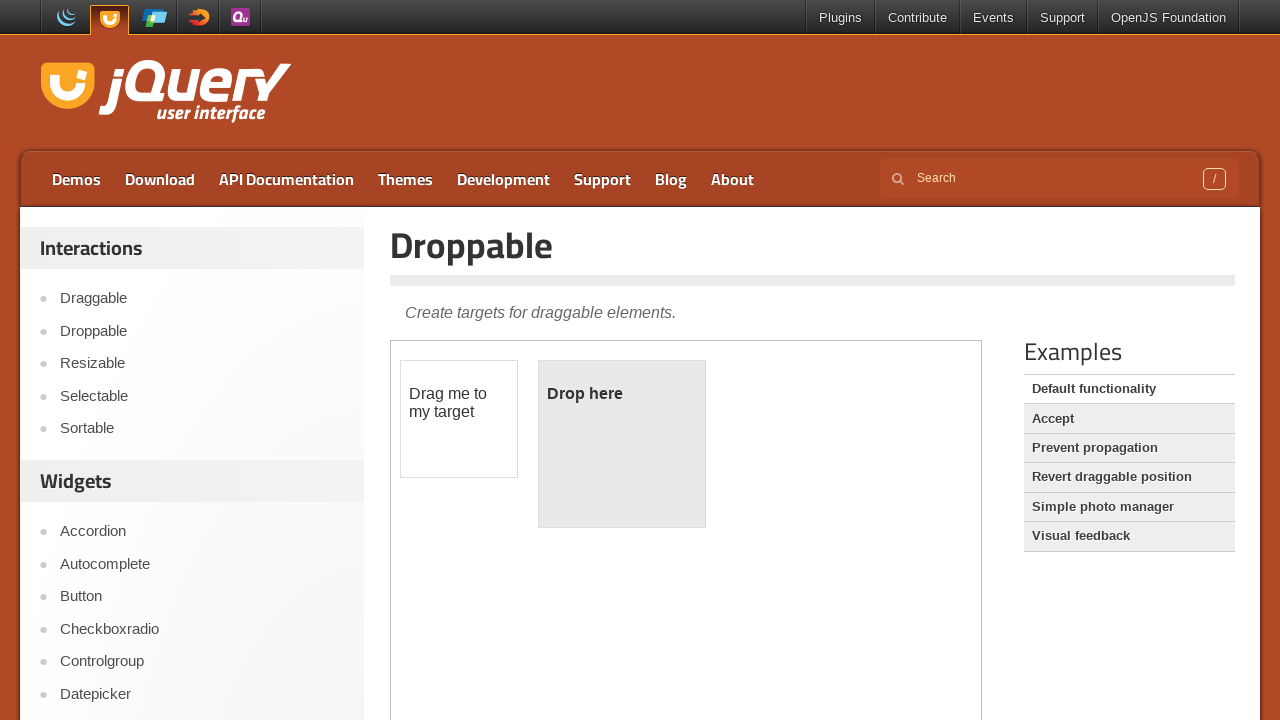

Dragged the source element to the target element at (622, 444)
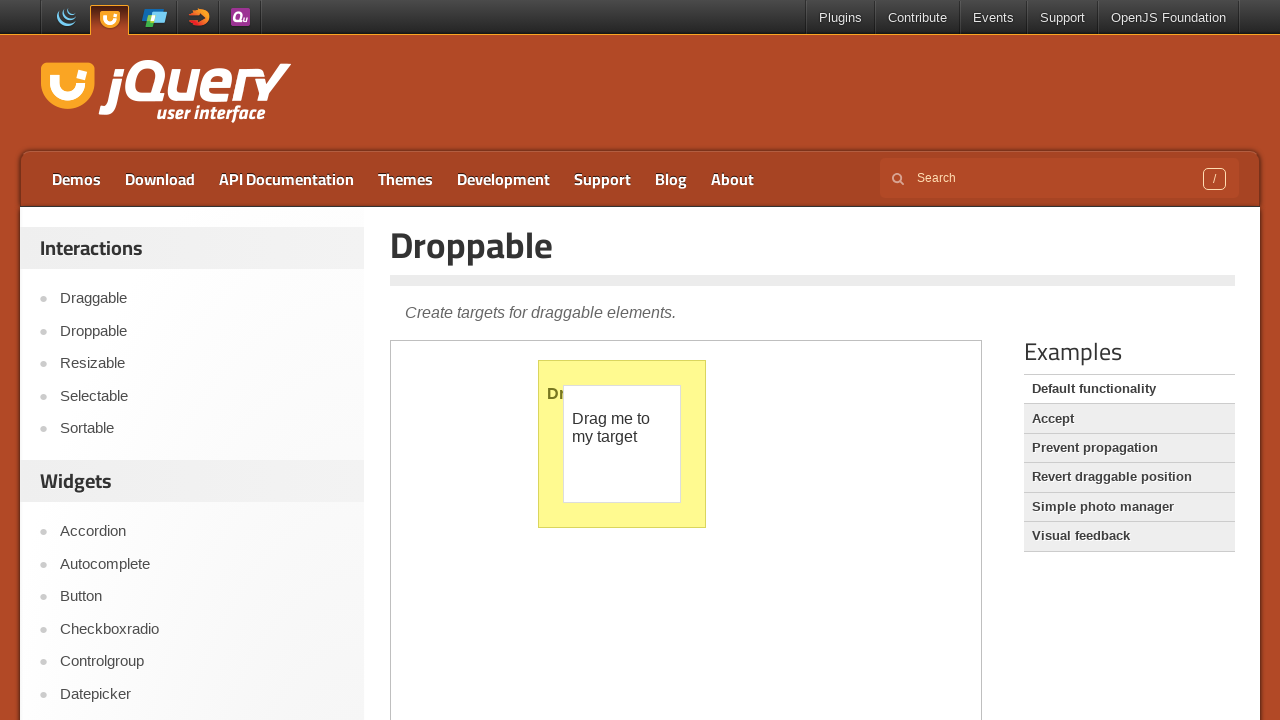

Waited 1 second for drag and drop operation to complete
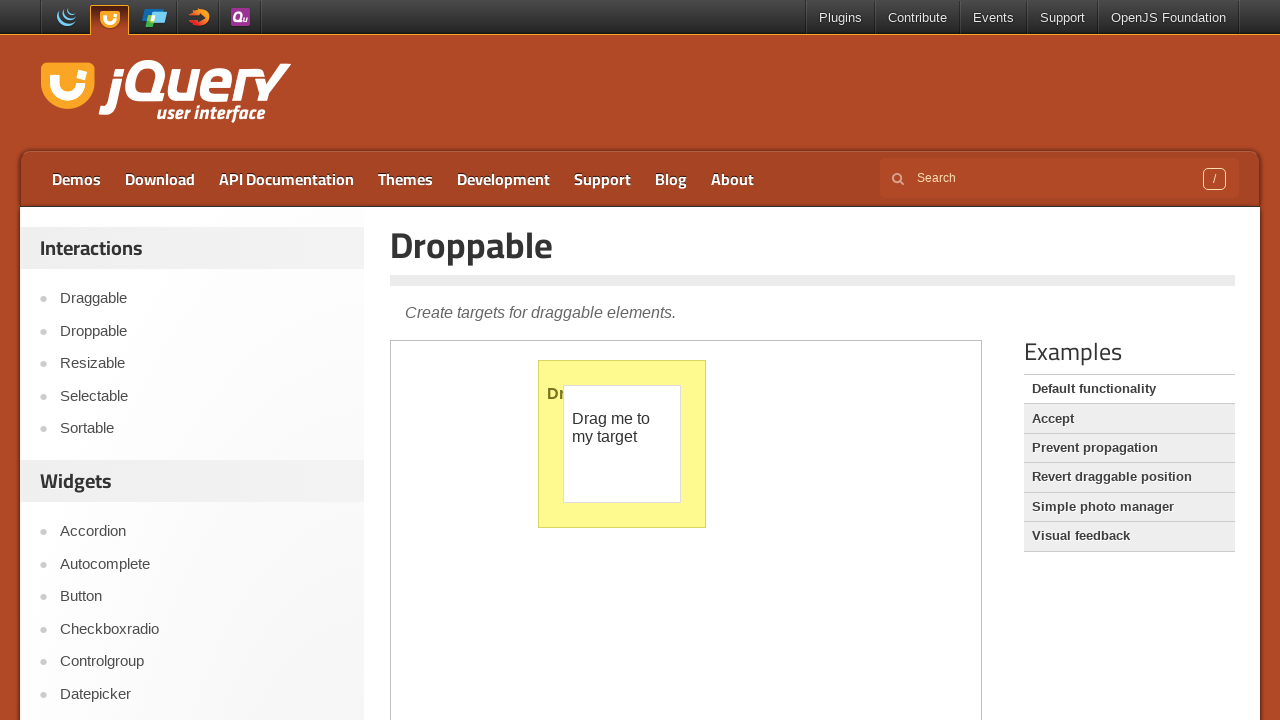

Clicked on the Button link to navigate to Button demo page at (202, 597) on a:has-text('Button')
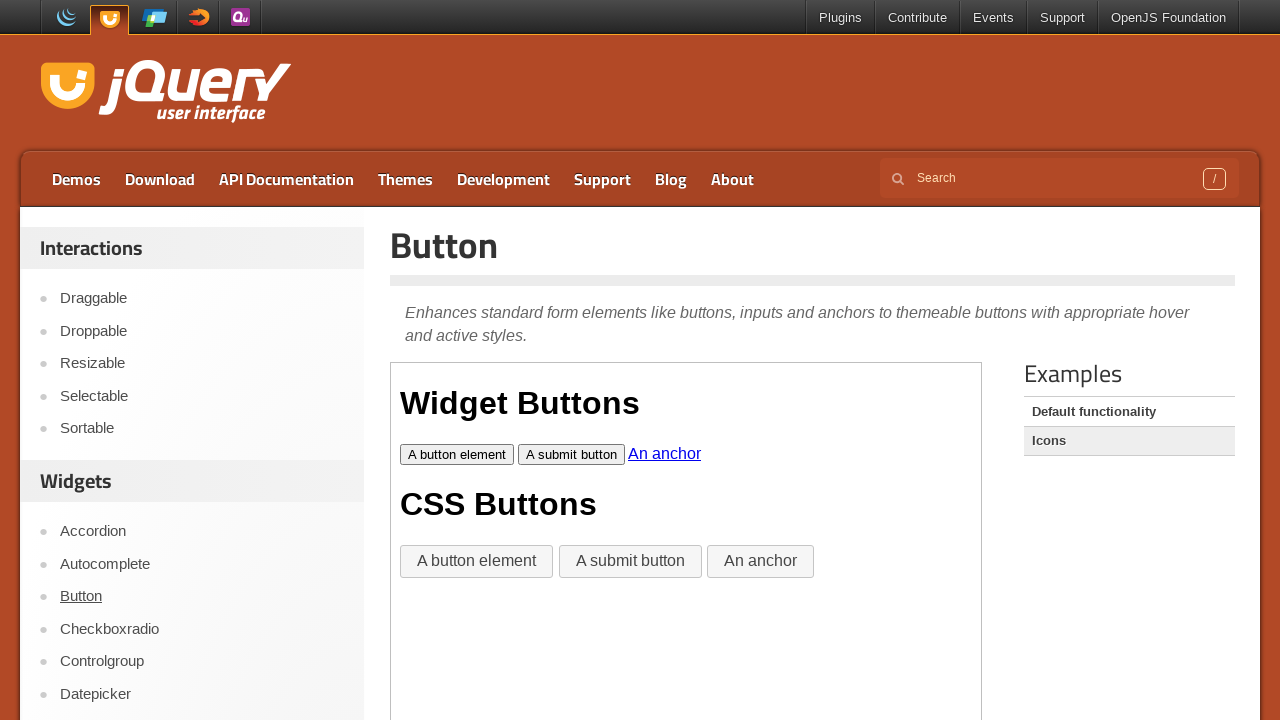

Waited for Button demo page to load (networkidle state)
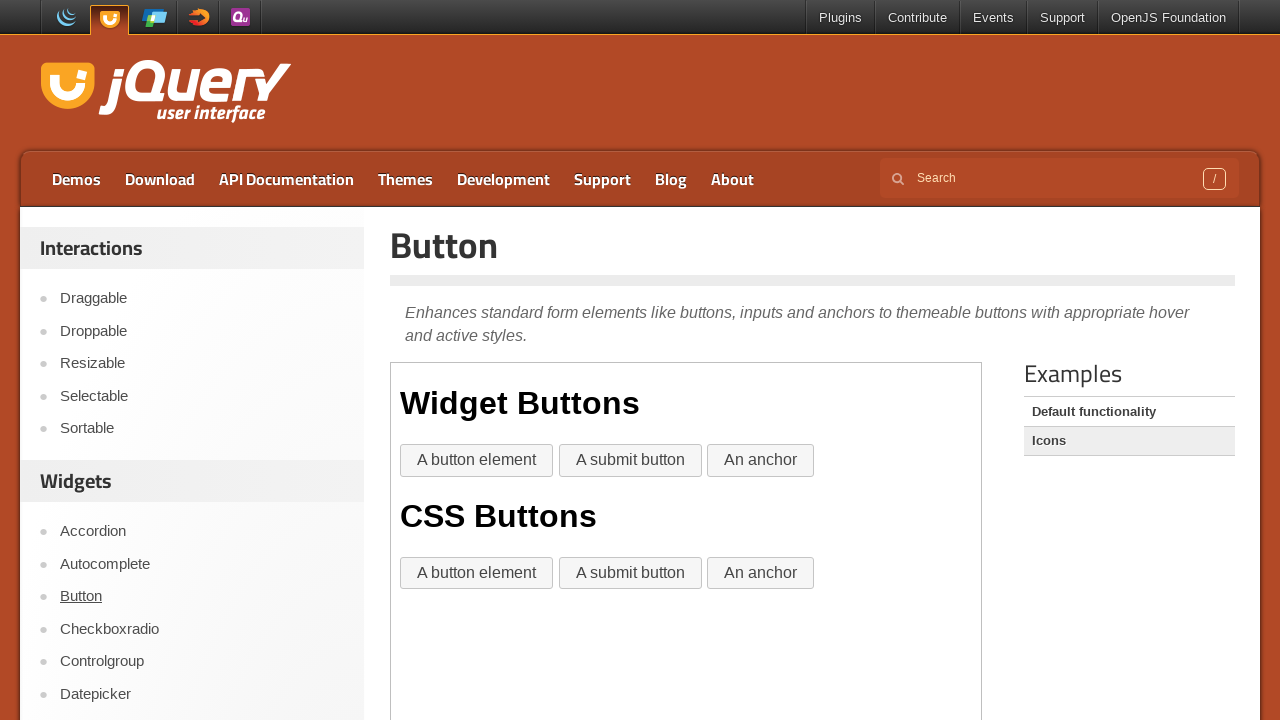

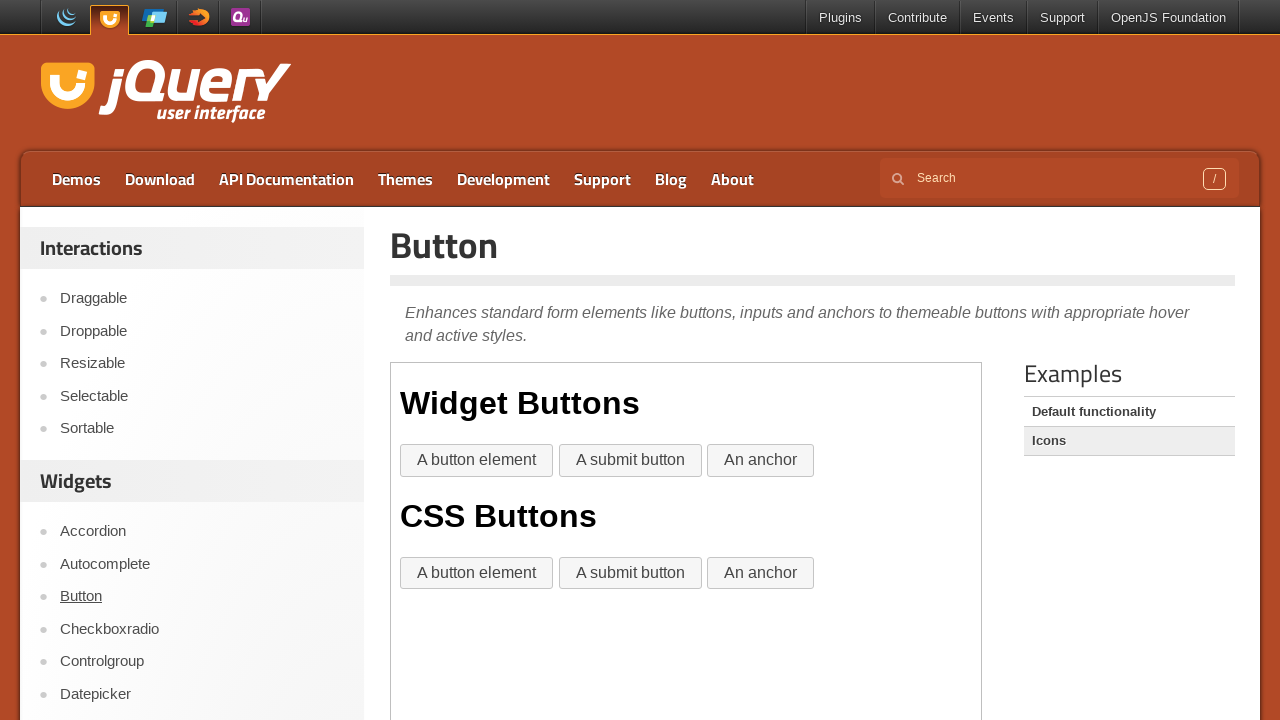